Tests adding specific products (Brinjal and Capsicum) to cart on an e-commerce practice site by iterating through product listings and clicking the Add to Cart button for matching items.

Starting URL: https://rahulshettyacademy.com/seleniumPractise/#/

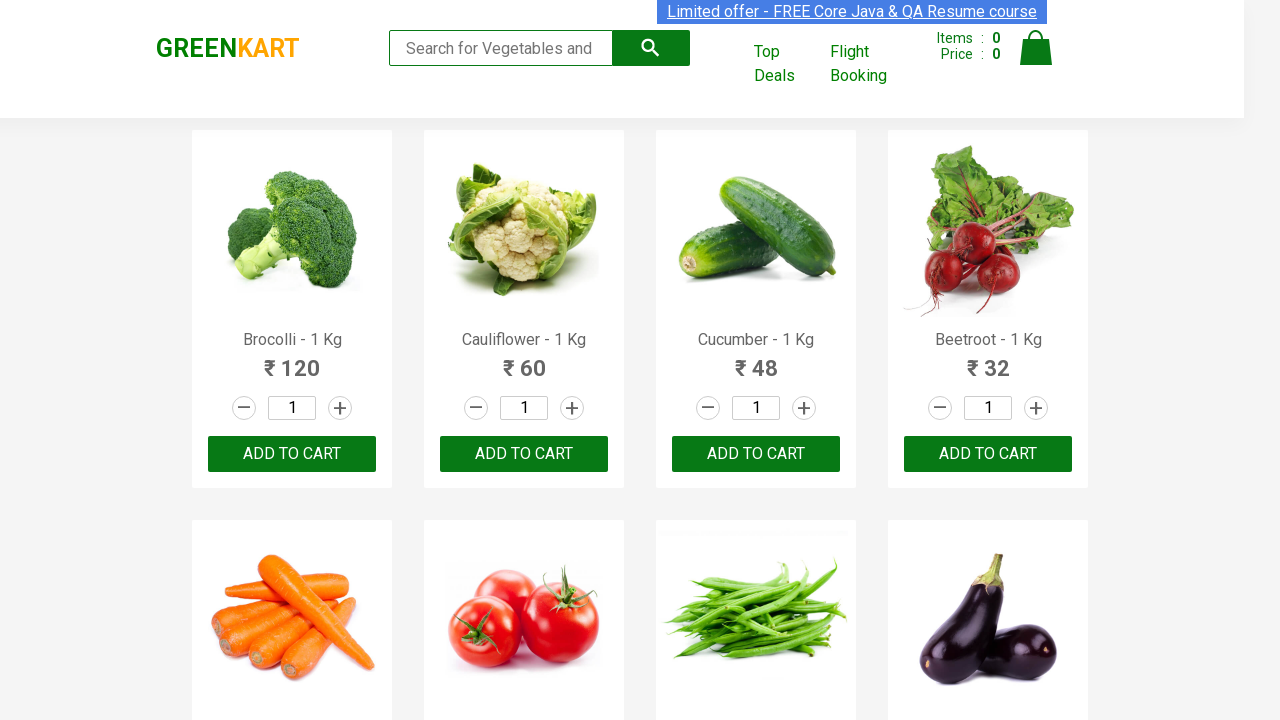

Waited for product listings to load
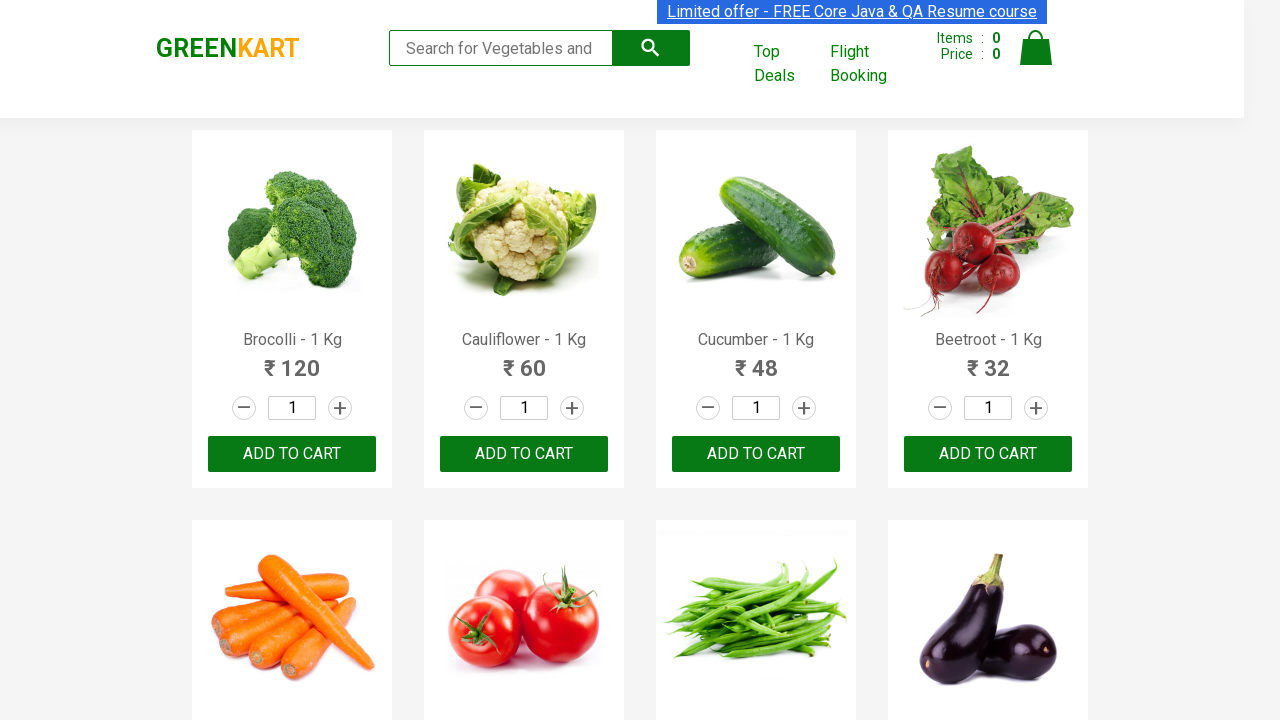

Retrieved all product name elements from the page
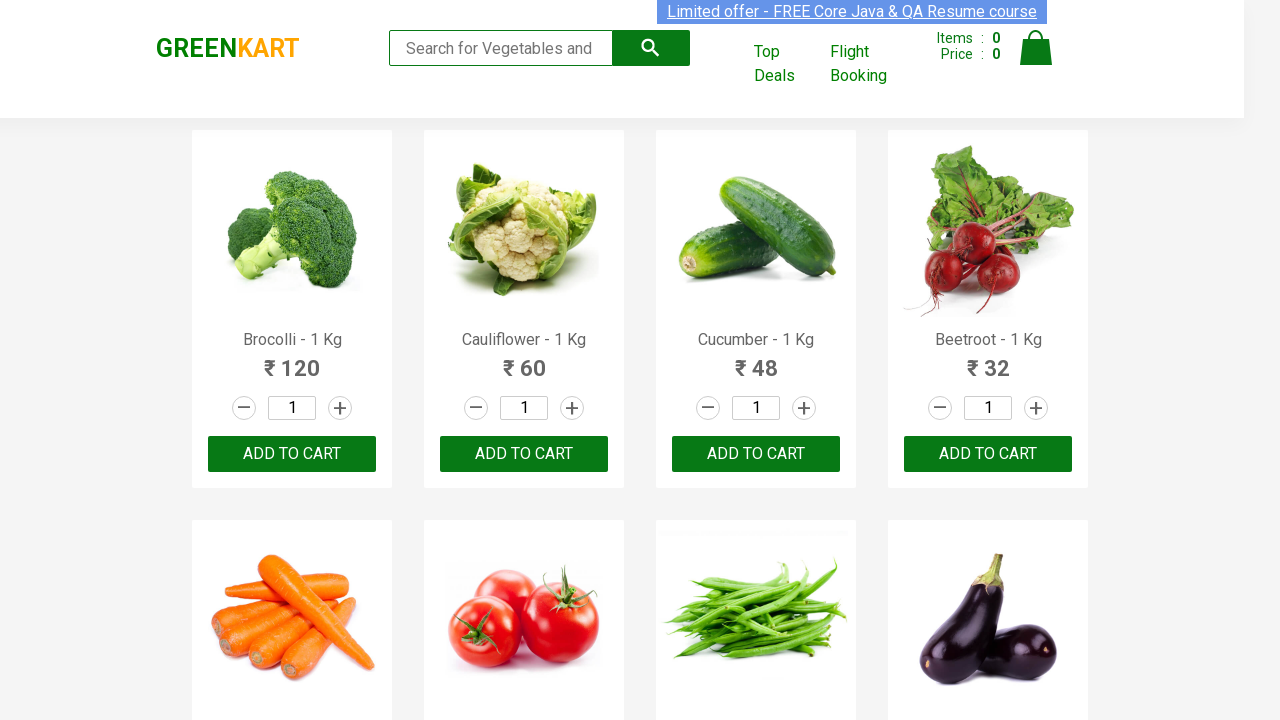

Clicked 'Add to Cart' button for Brinjal
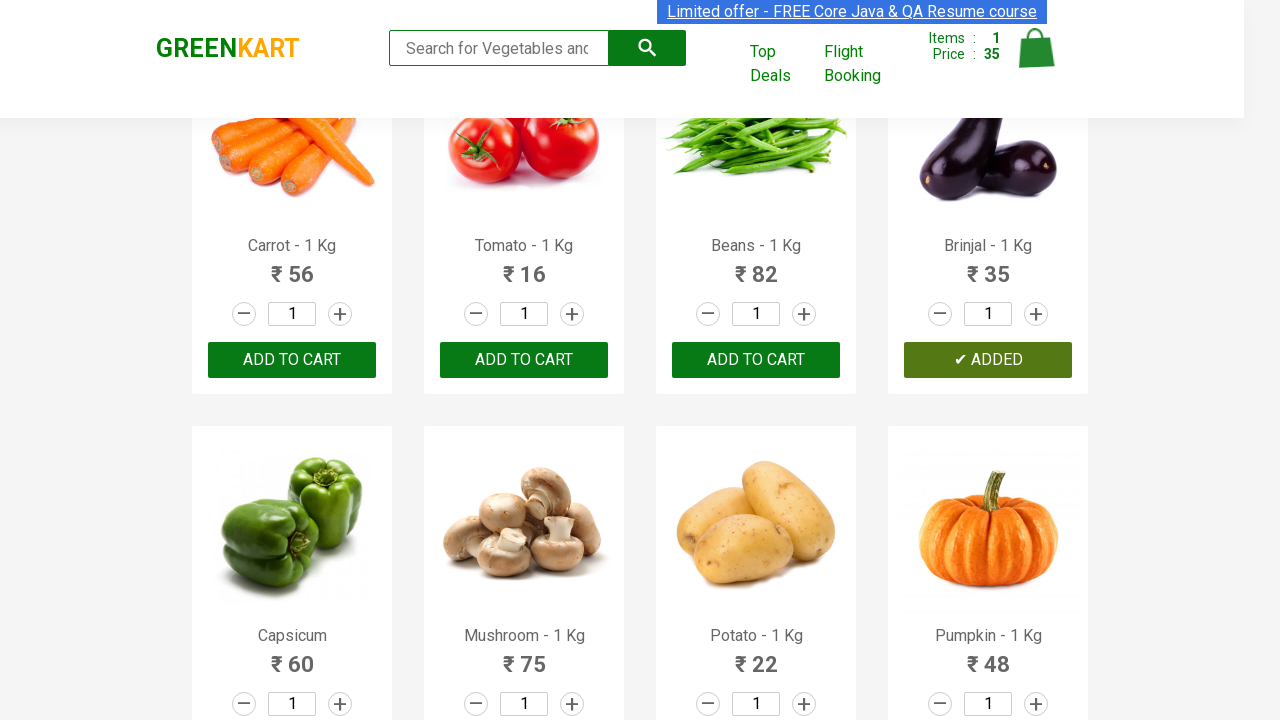

Waited 500ms for cart to update
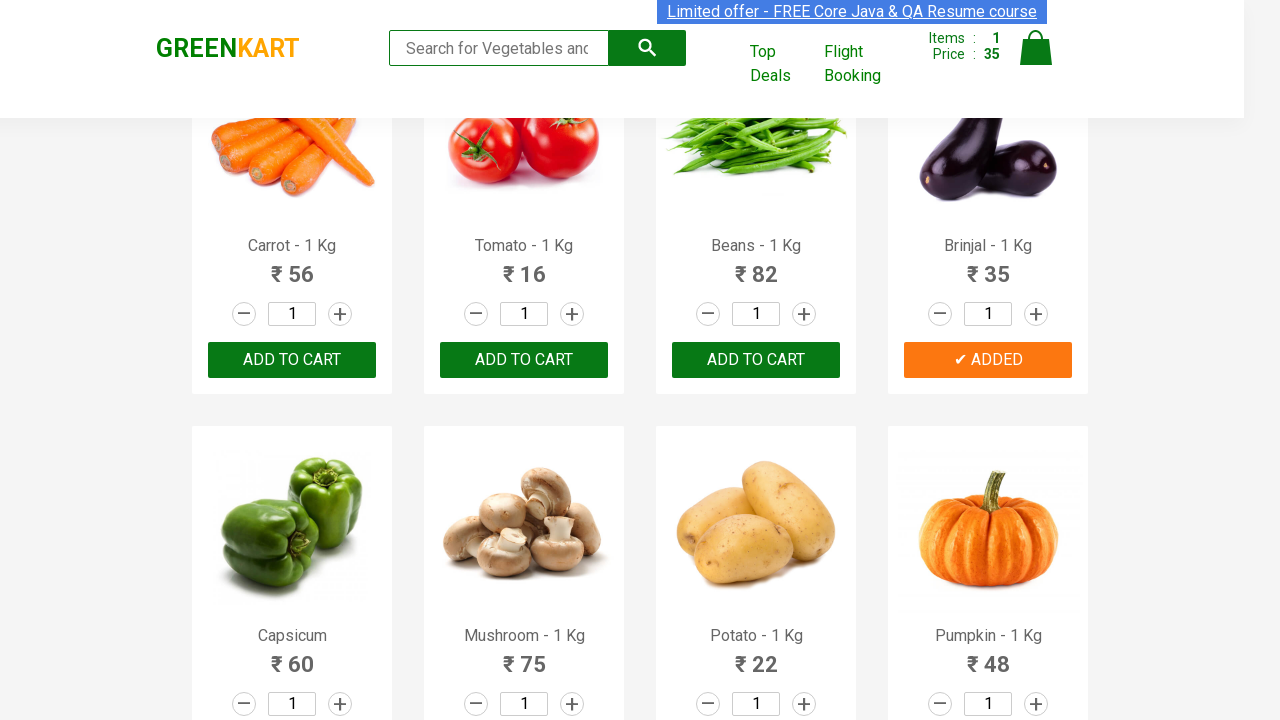

Clicked 'Add to Cart' button for Capsicum
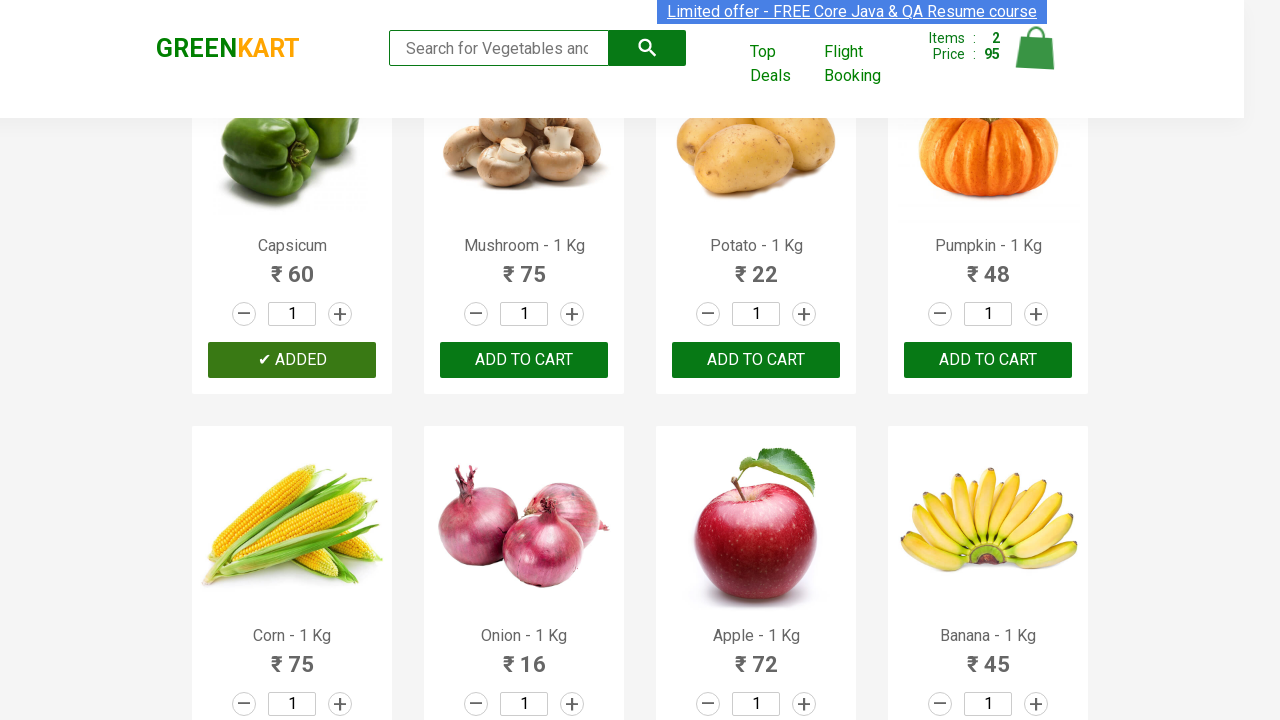

Waited 500ms for cart to update
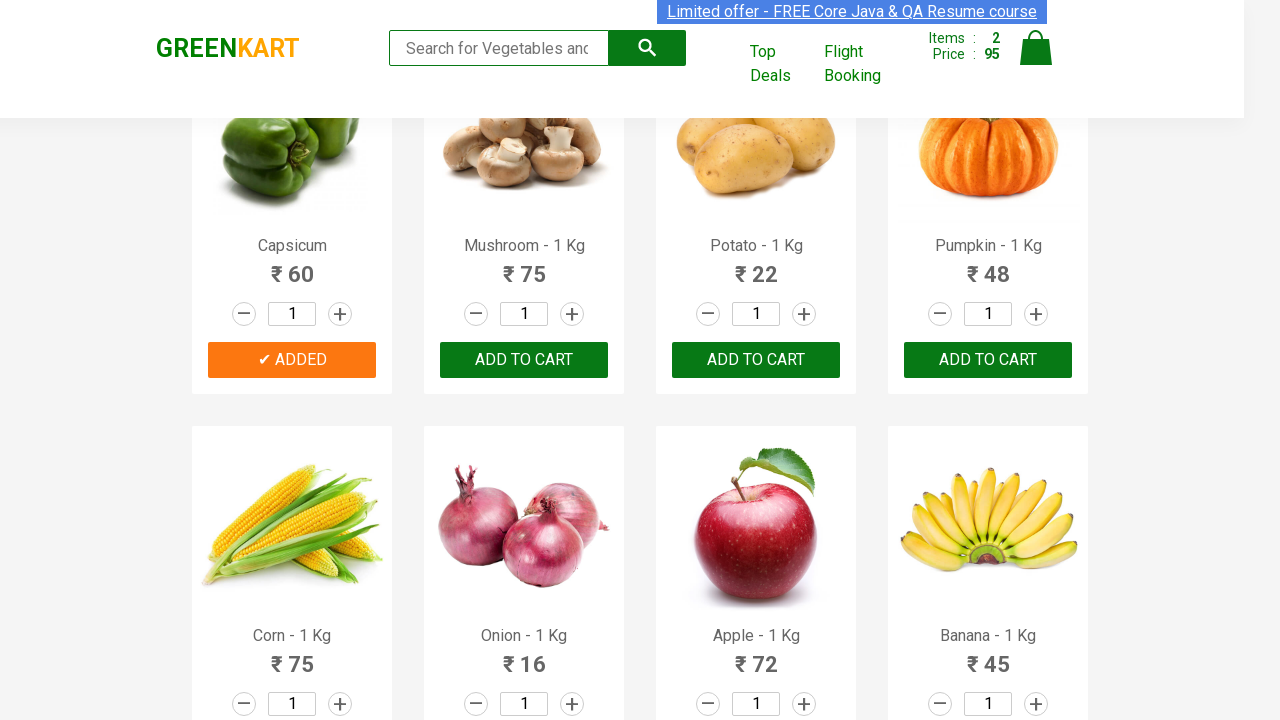

All required items (Brinjal and Capsicum) have been added to cart
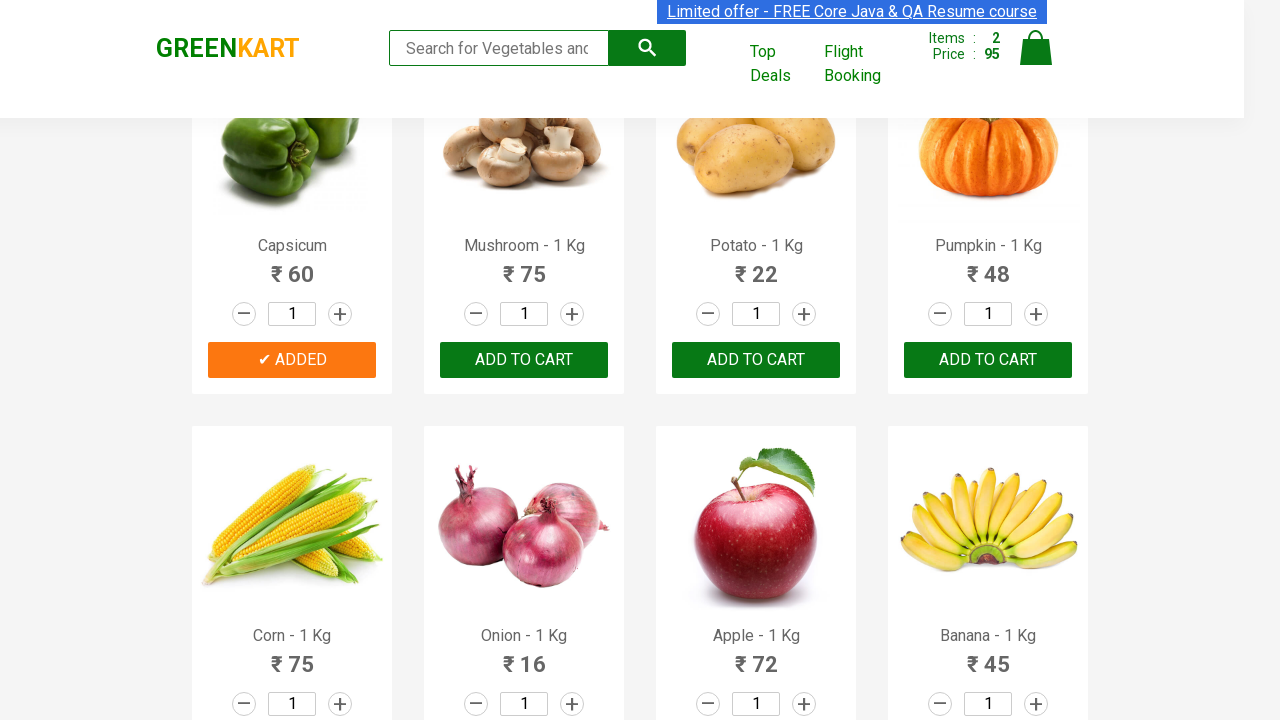

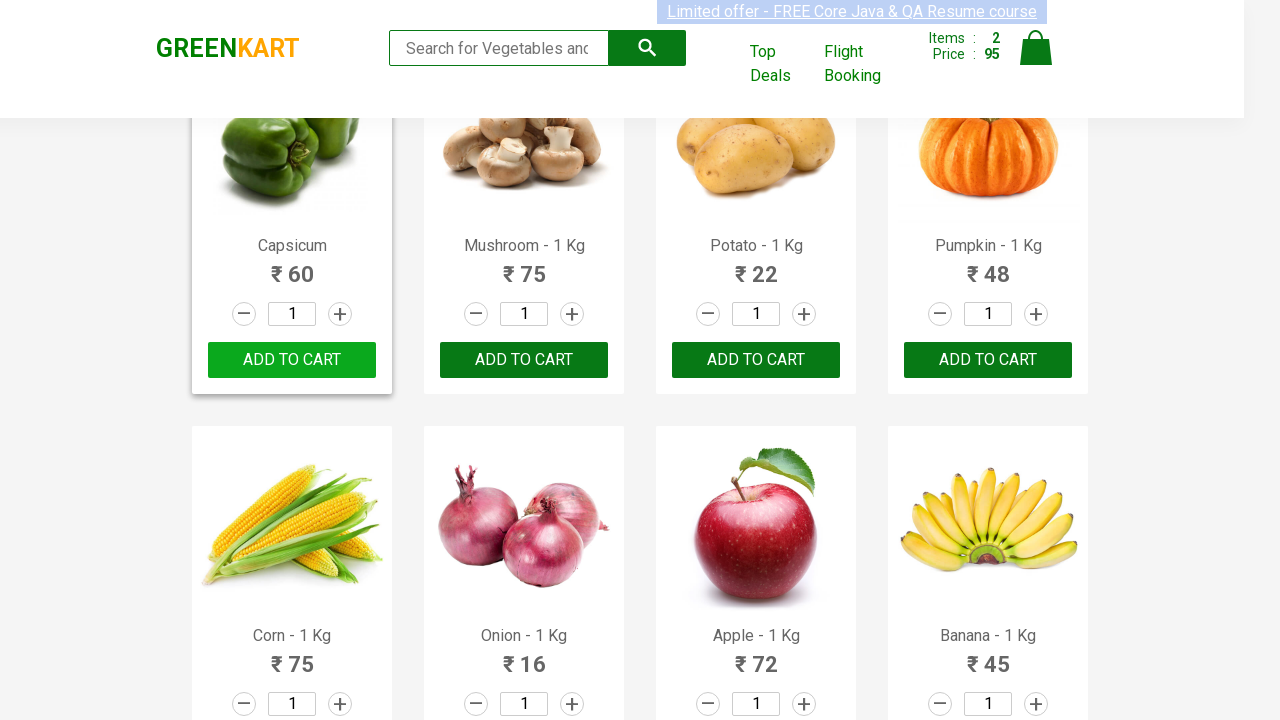